Navigates to a Korean insurance company product page, clicks on the "가입예시" (enrollment example) tab, scrolls through the page to load dynamic content, and waits for tables to appear.

Starting URL: https://www.kbinsure.co.kr/CG302230001.ec

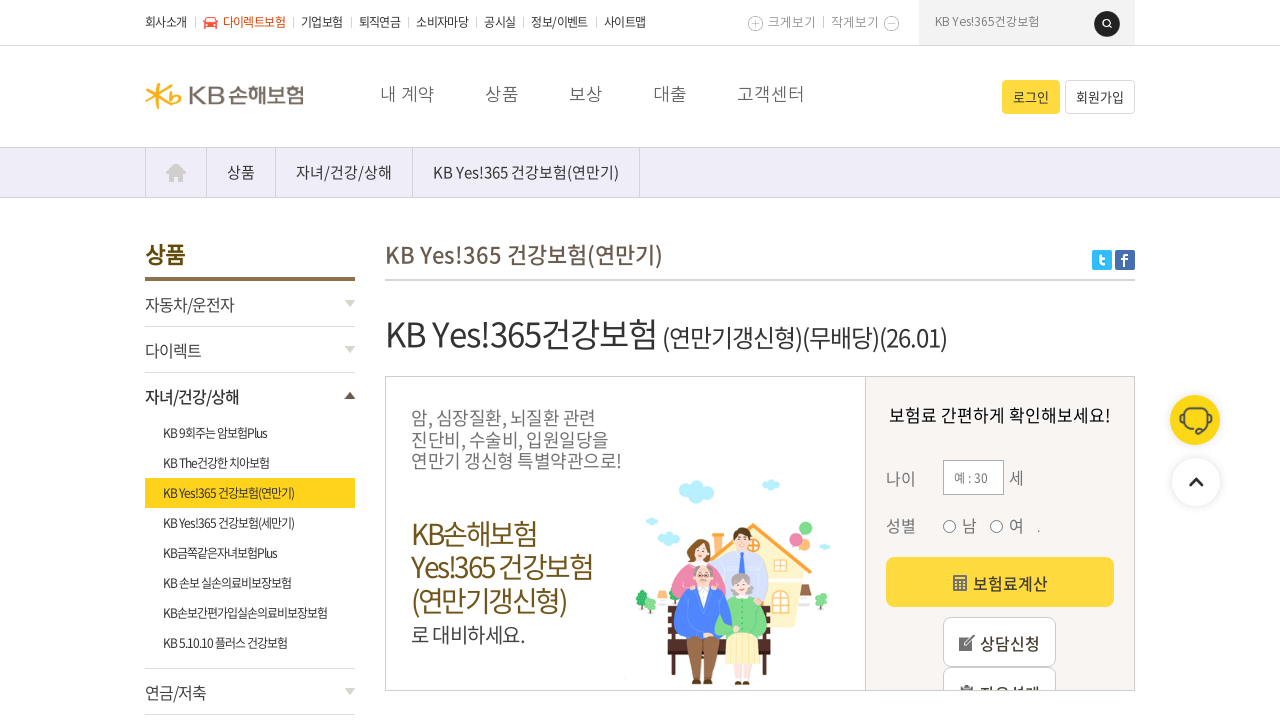

Waited for page to fully load (networkidle)
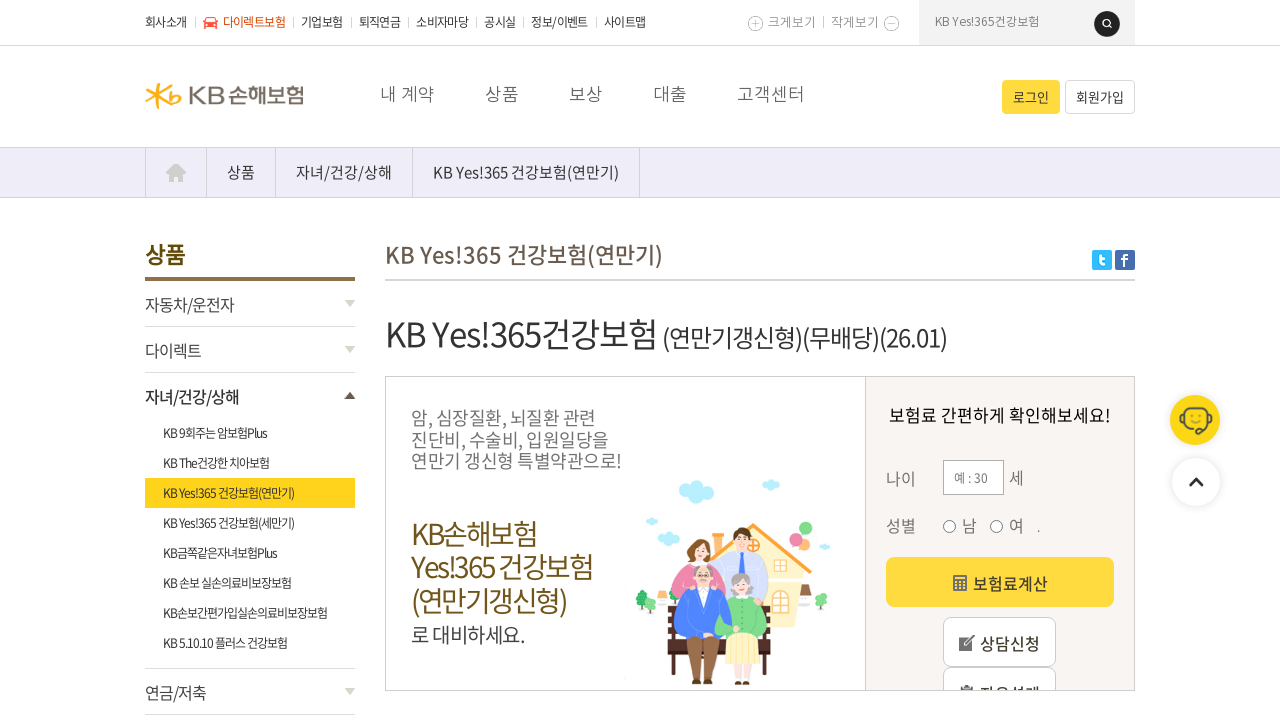

Clicked on '가입예시' (enrollment example) tab using selector: a:has-text("가입예시")
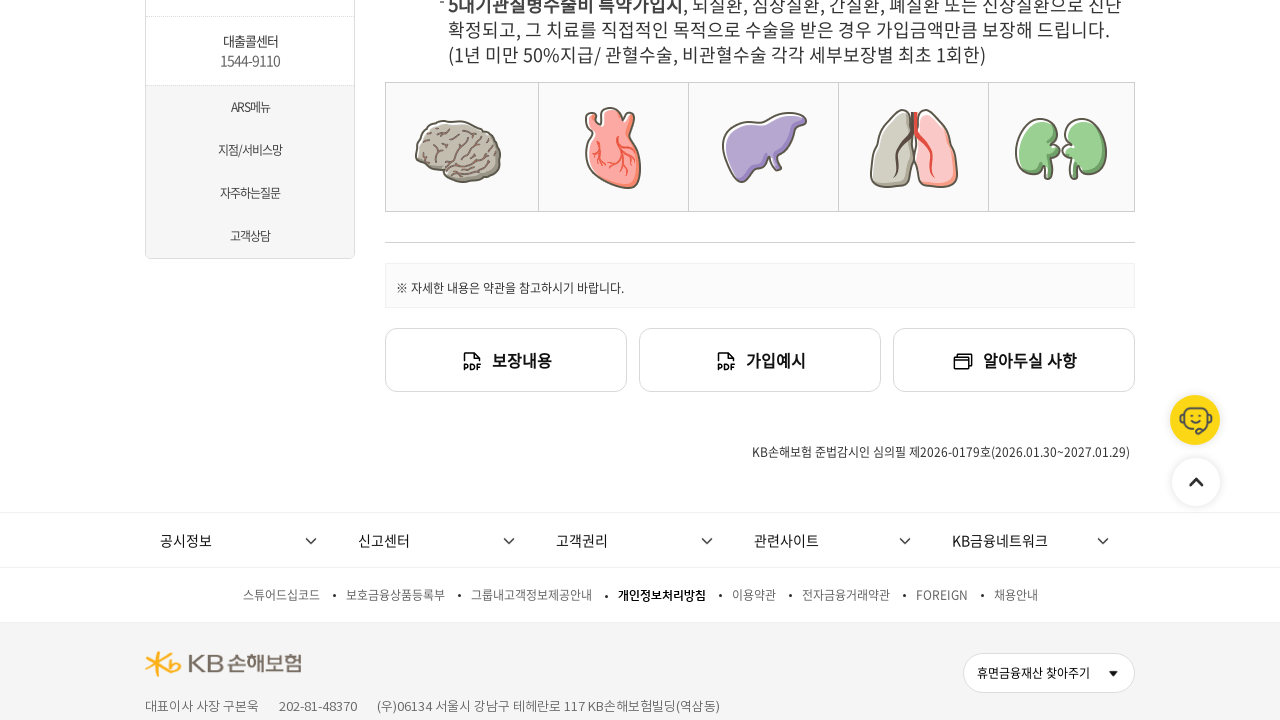

Waited for page to load after tab click (networkidle)
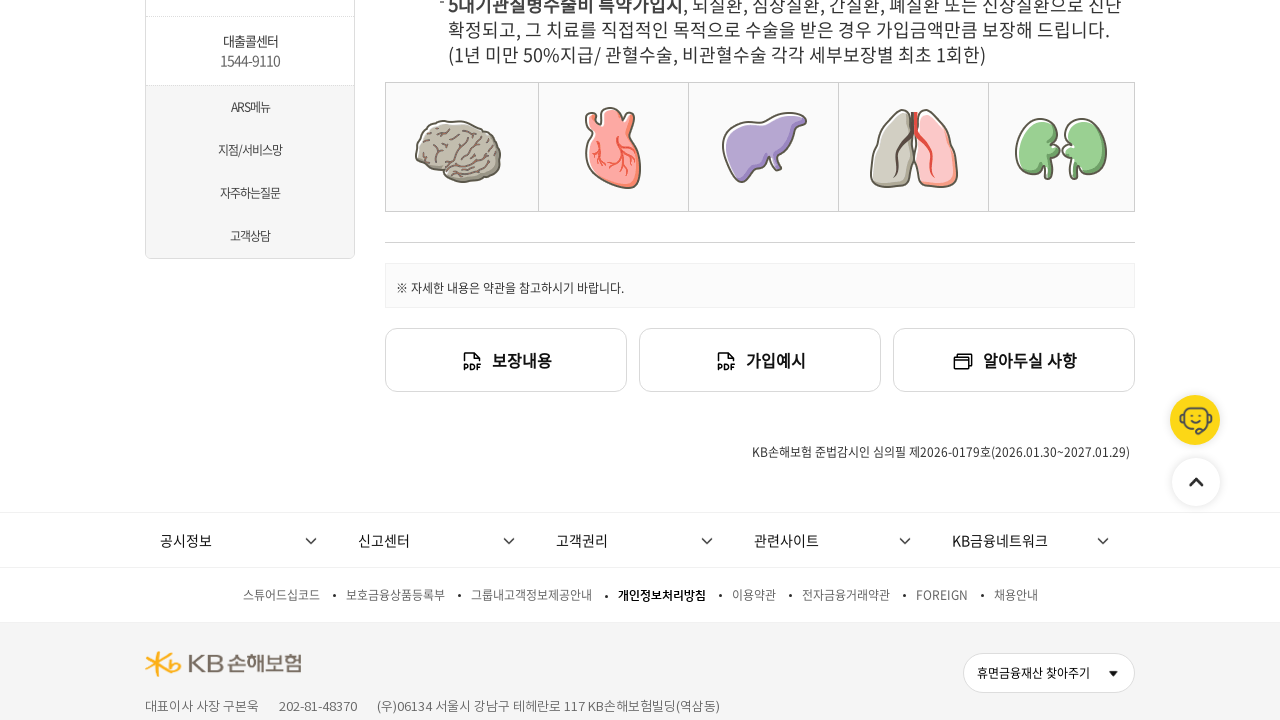

Waited 2 seconds for dynamic content to initialize
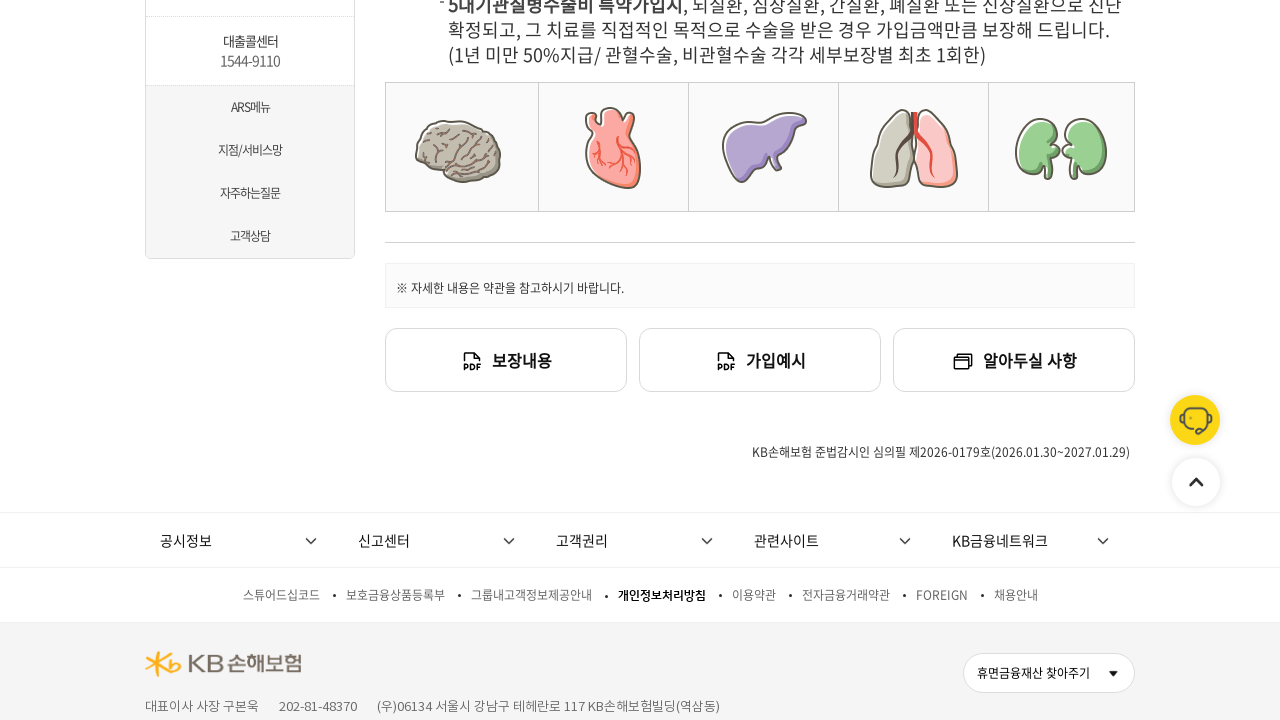

Retrieved initial page height
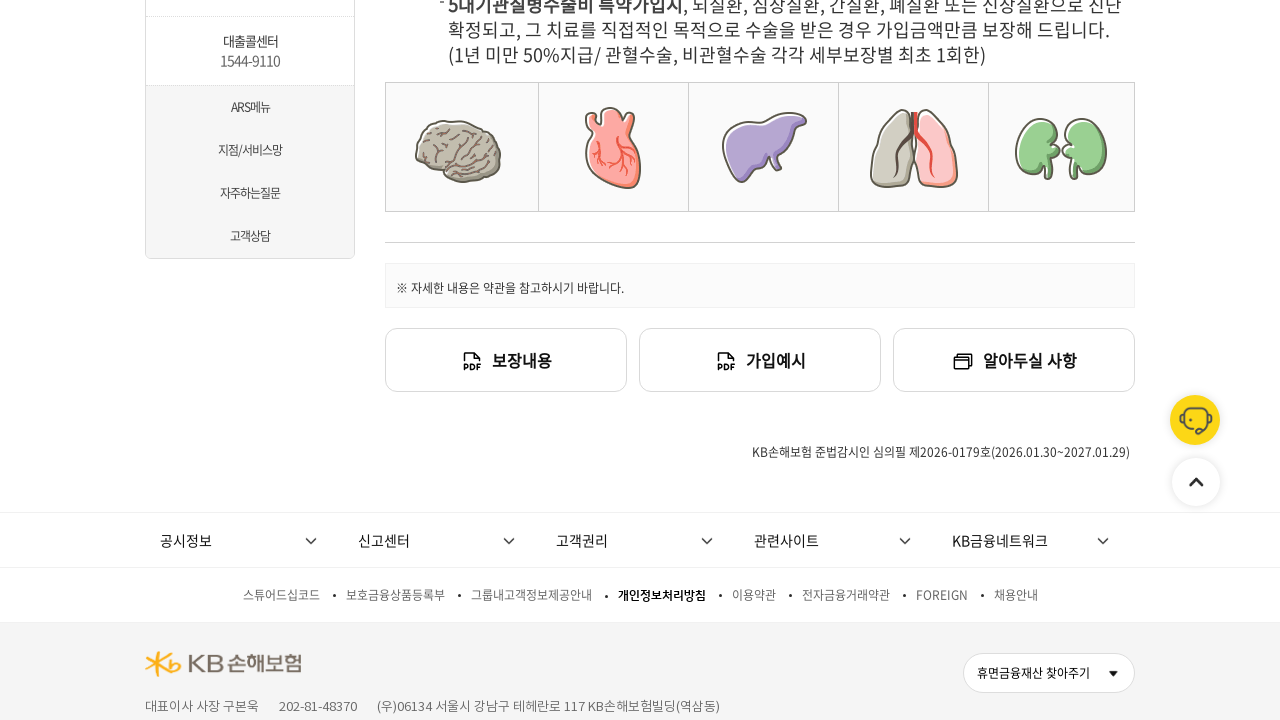

Scrolled to bottom of page
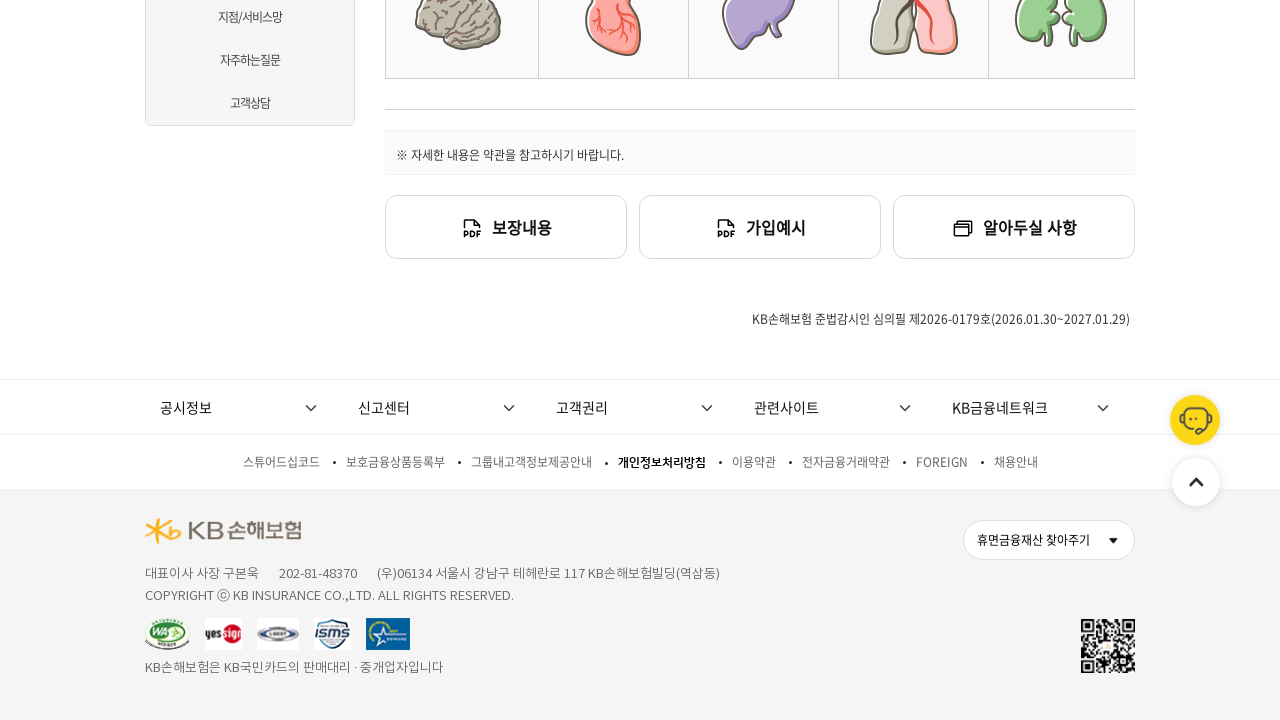

Waited 2 seconds for dynamic content to load
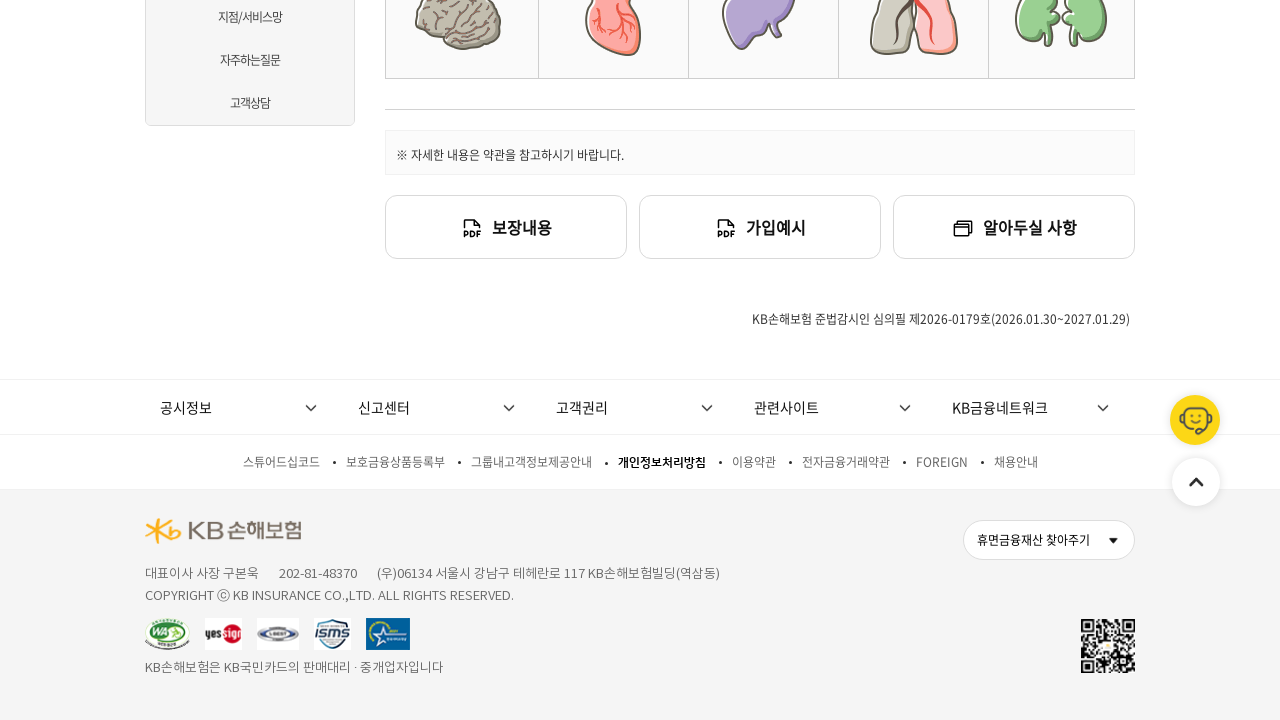

Retrieved updated page height to check if more content loaded
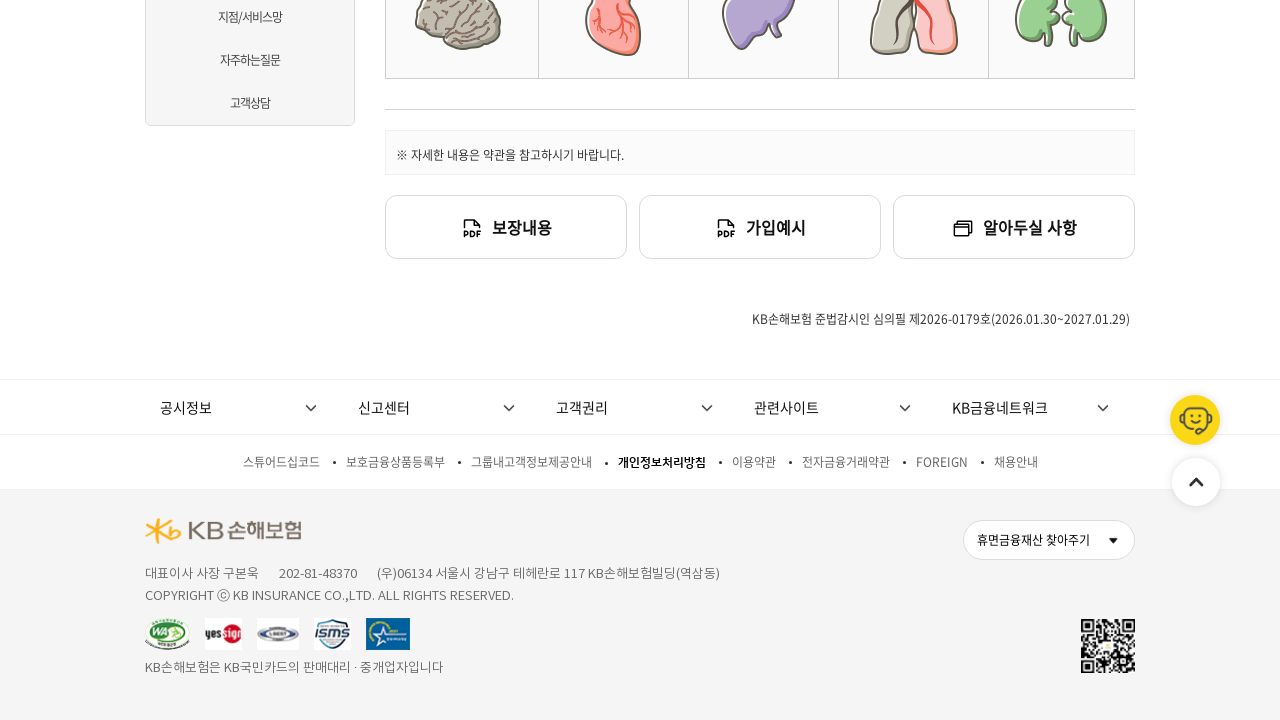

No new content found - reached end of page
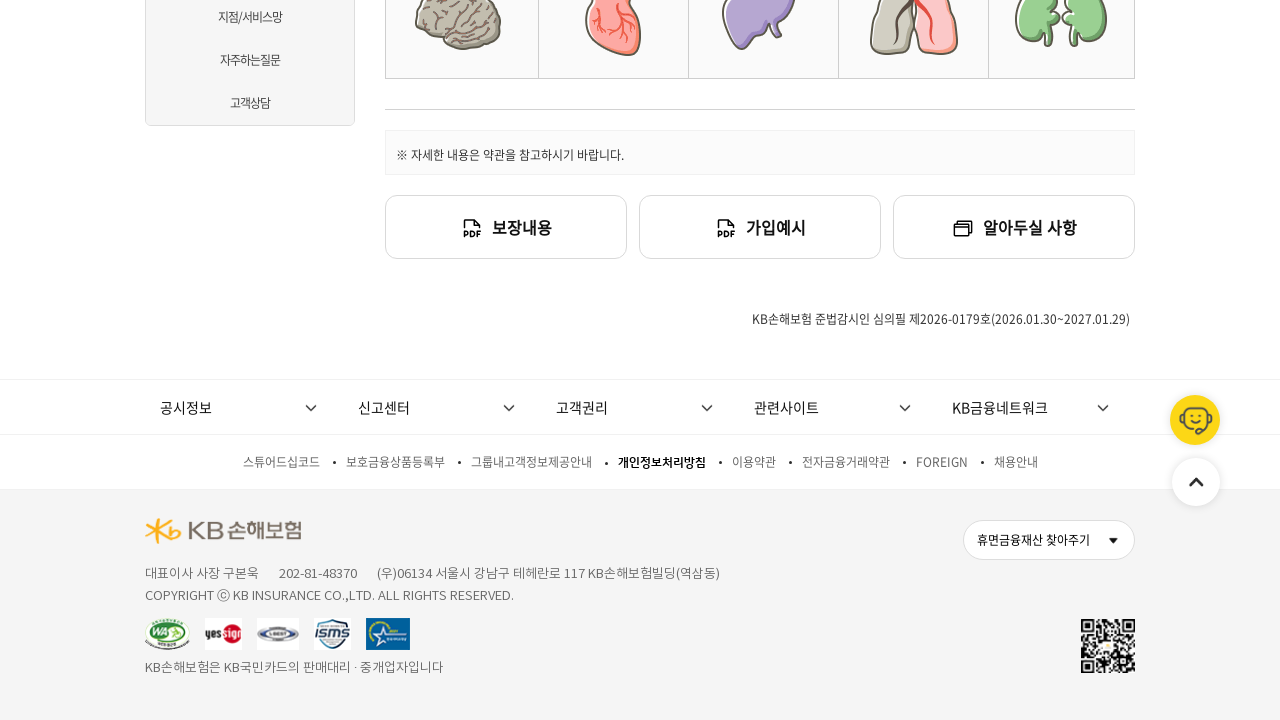

Scrolled back to top of page
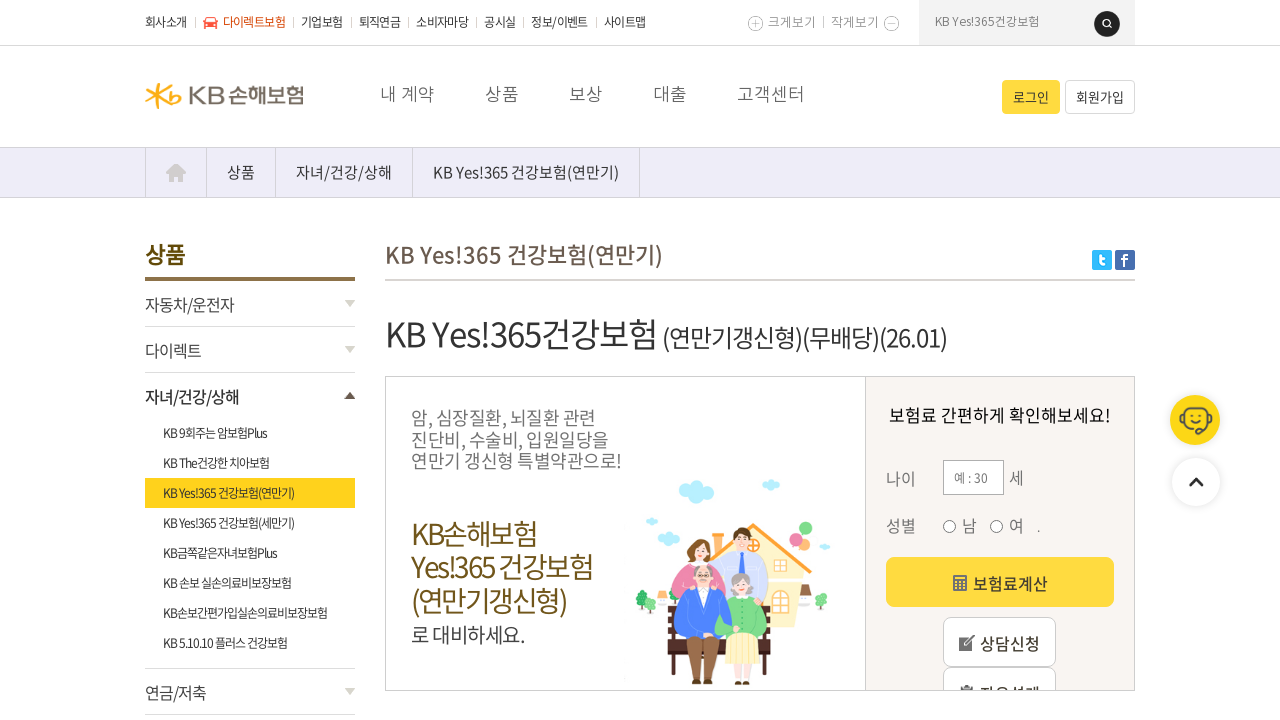

Waited 1 second for page to stabilize
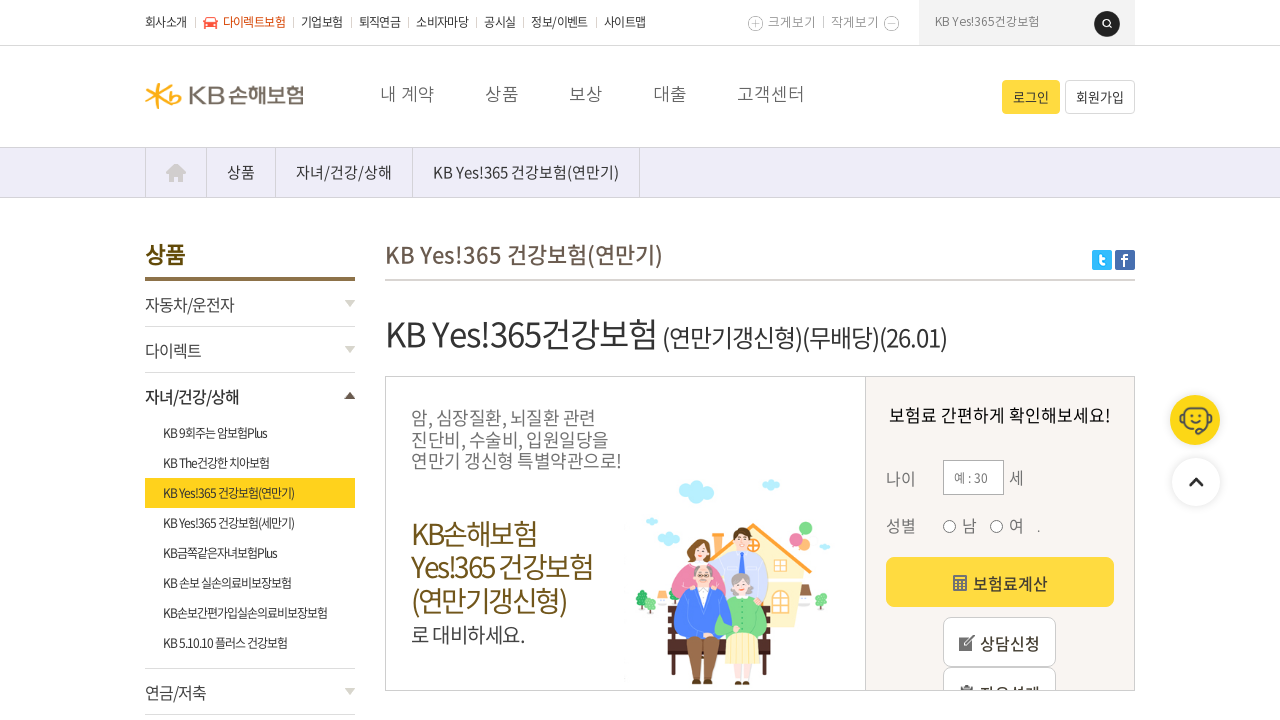

Waited for tables to appear on the page
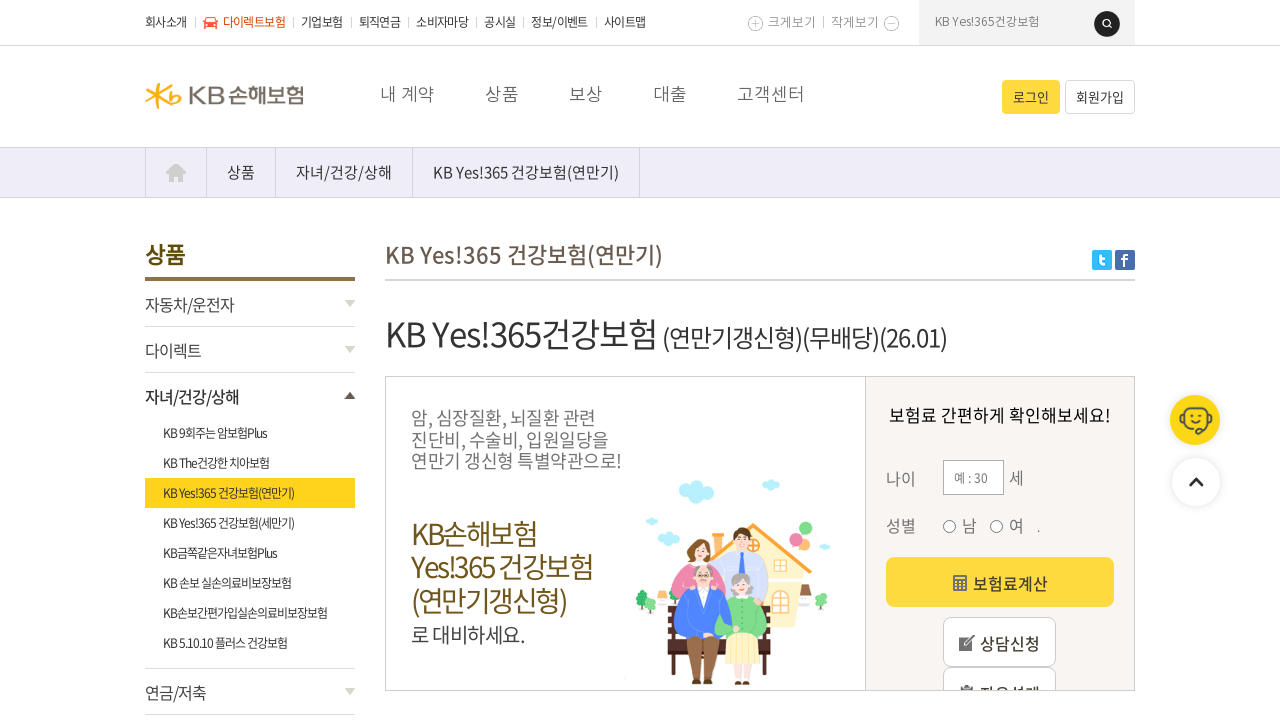

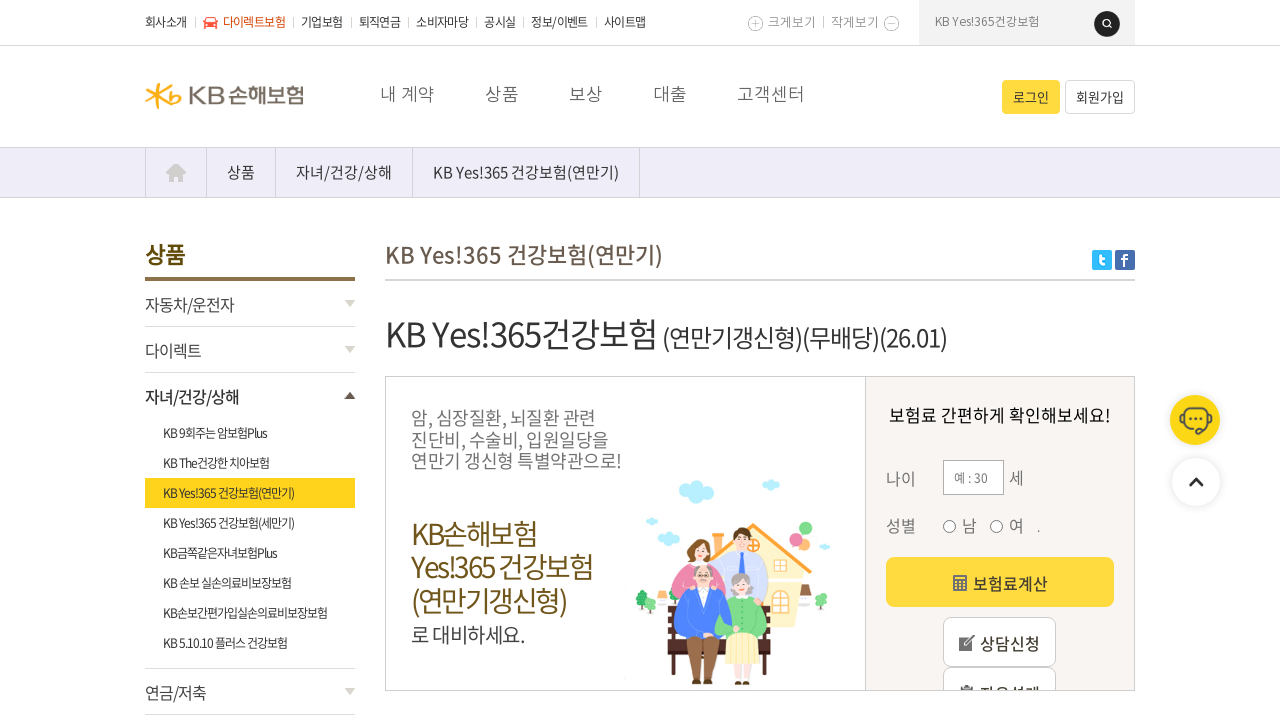